Tests drag and drop functionality on jQuery UI demo page by dragging an element into a droppable area

Starting URL: https://jqueryui.com/droppable/

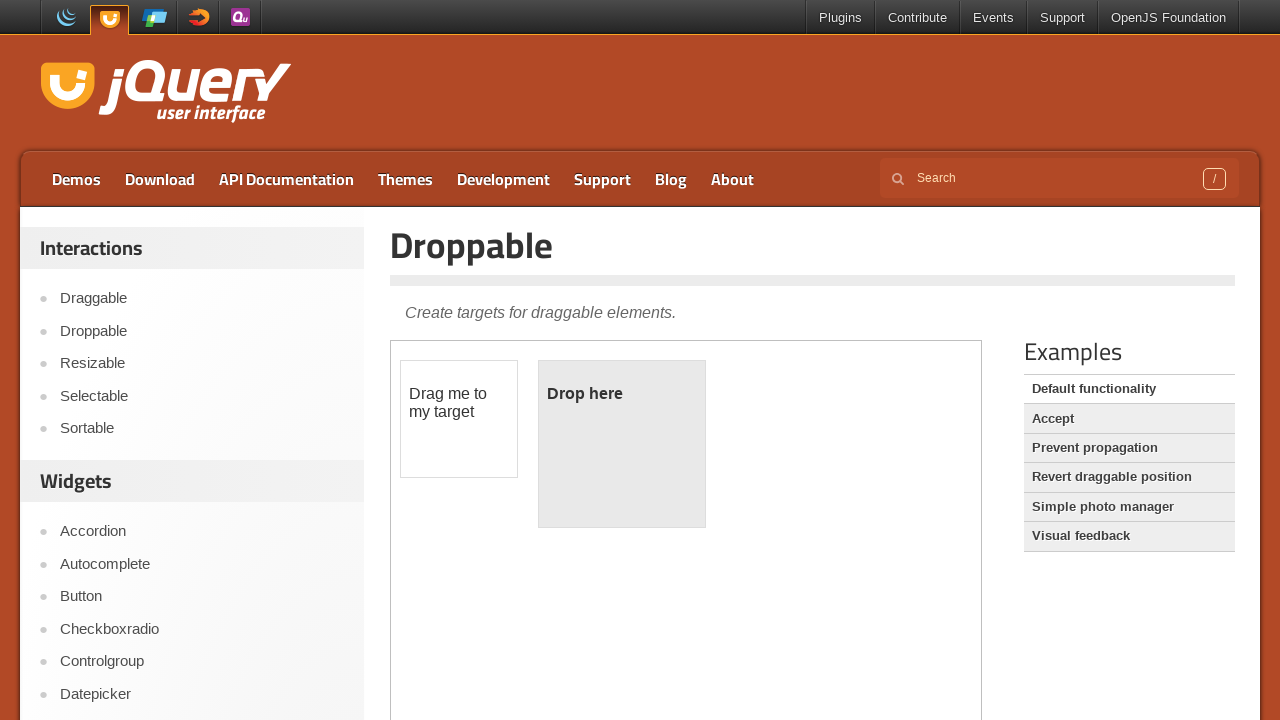

Navigated to jQuery UI droppable demo page
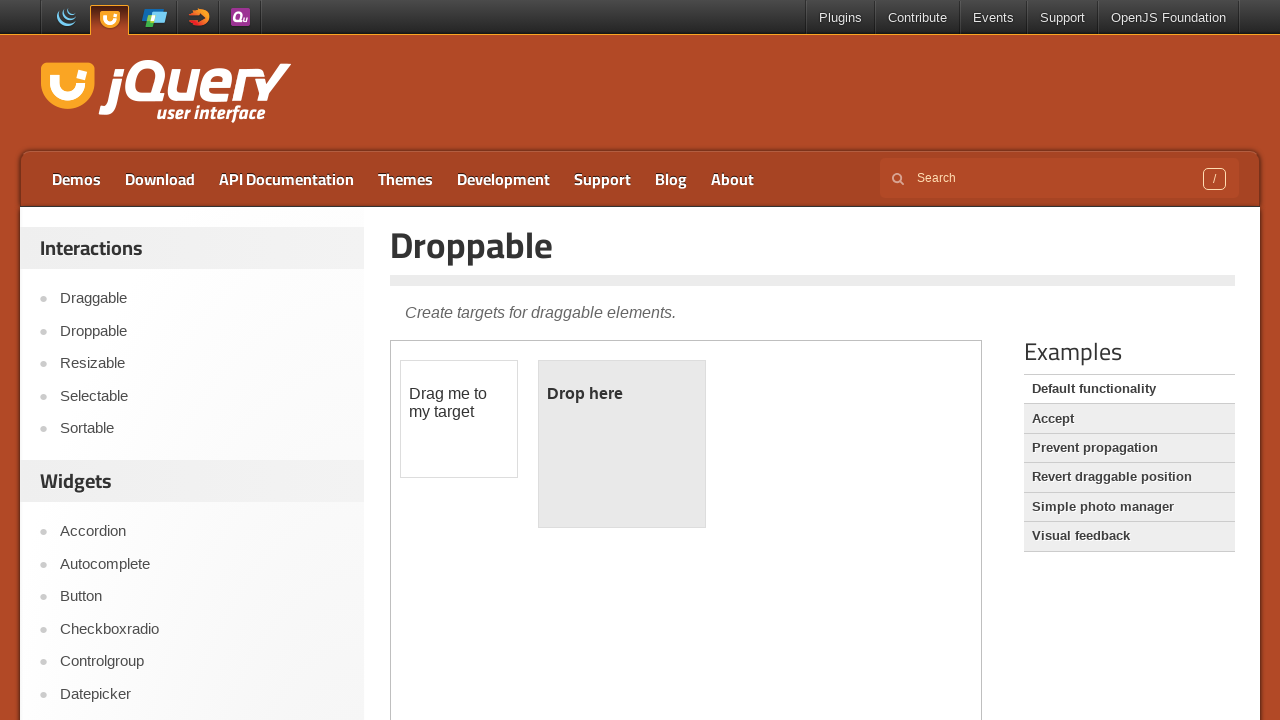

Located iframe containing drag and drop demo
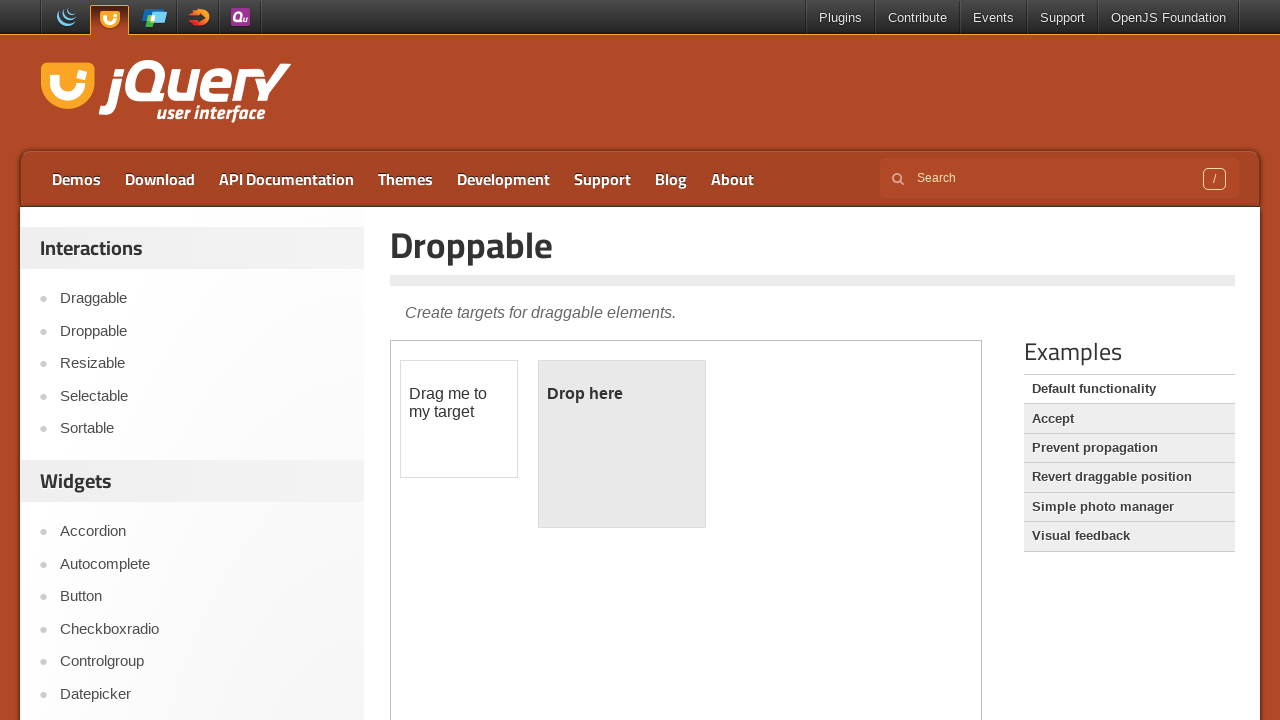

Located draggable element
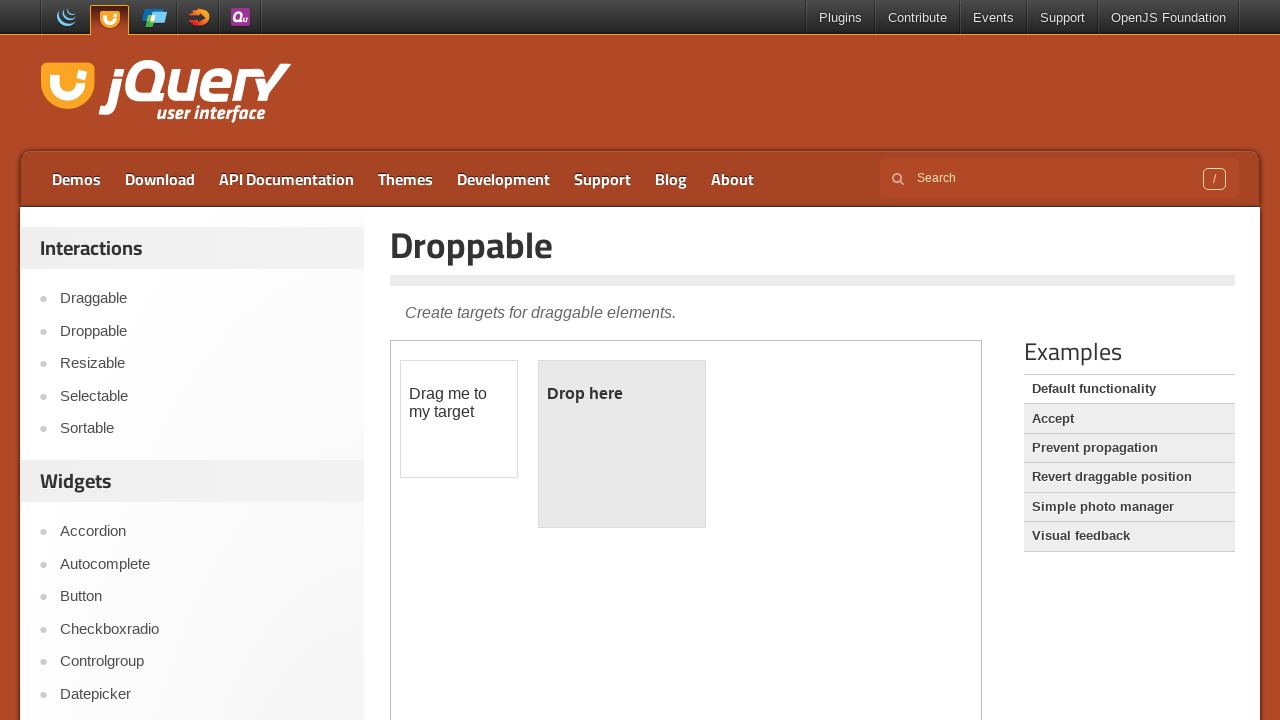

Located droppable area
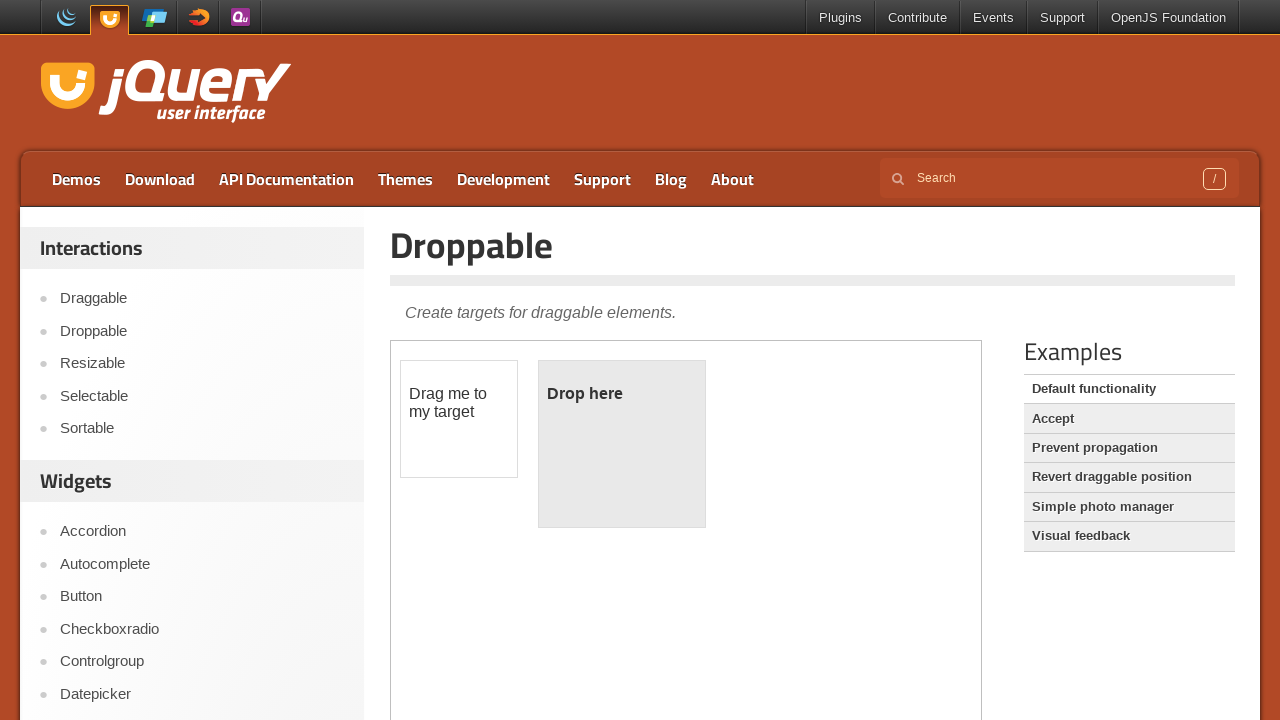

Dragged element into droppable area at (622, 444)
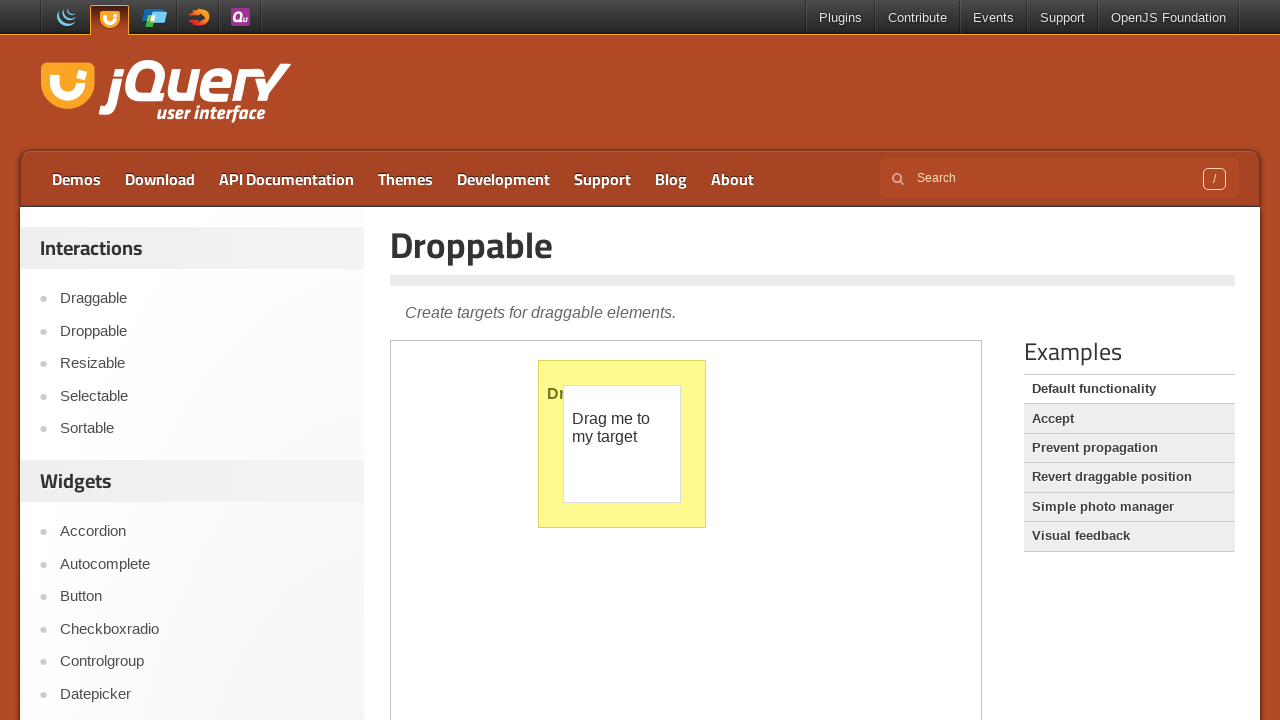

Verified drop successful - text content: '
	Dropped!
'
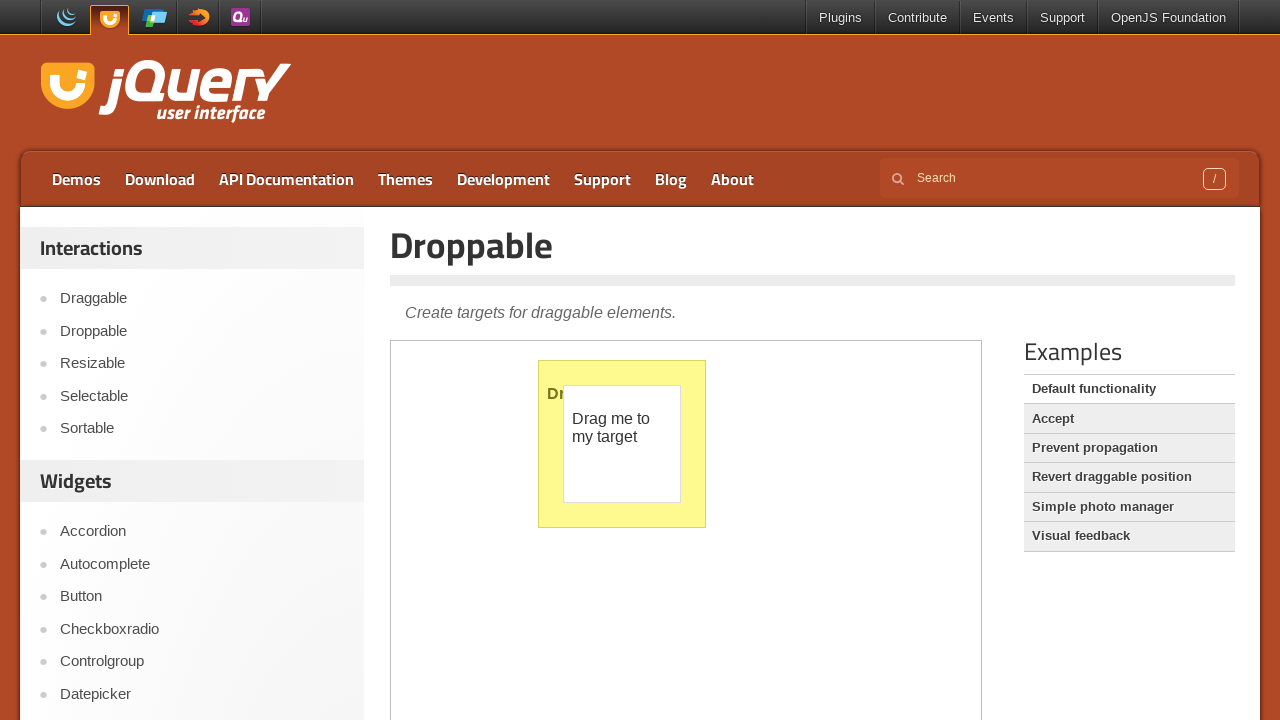

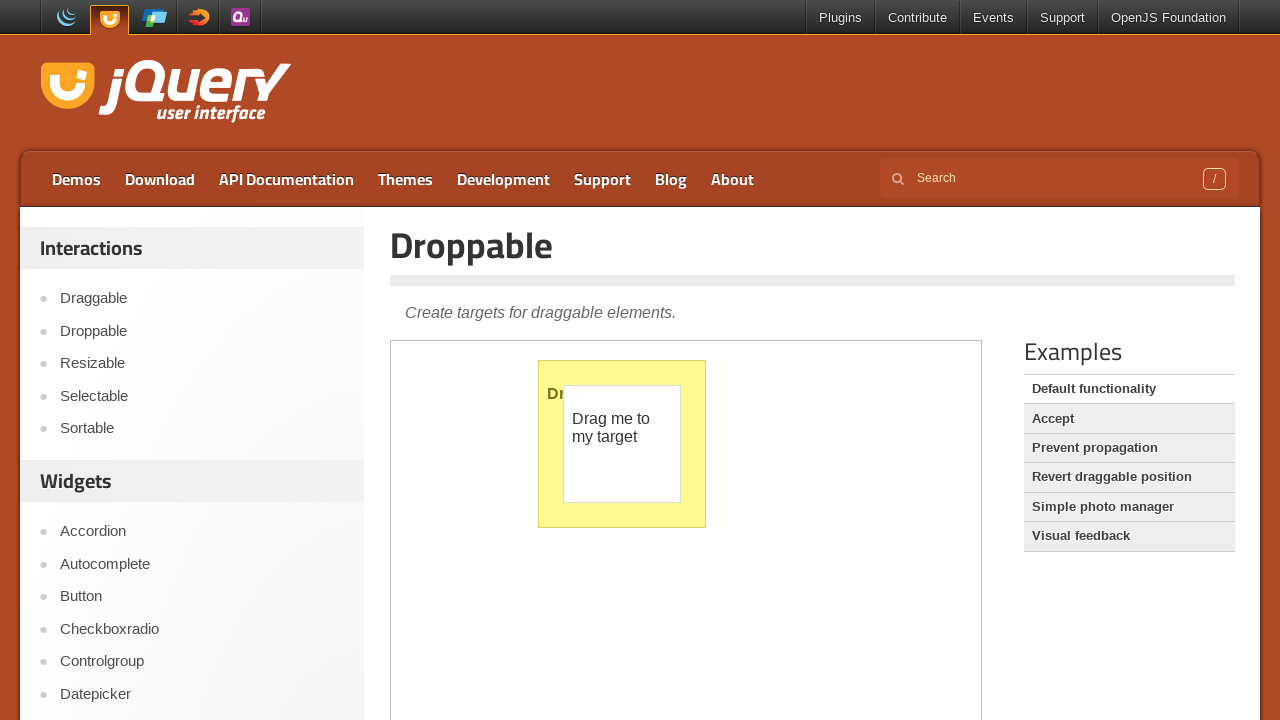